Clicks on Submit menu item and verifies the submenu header text

Starting URL: http://www.99-bottles-of-beer.net/

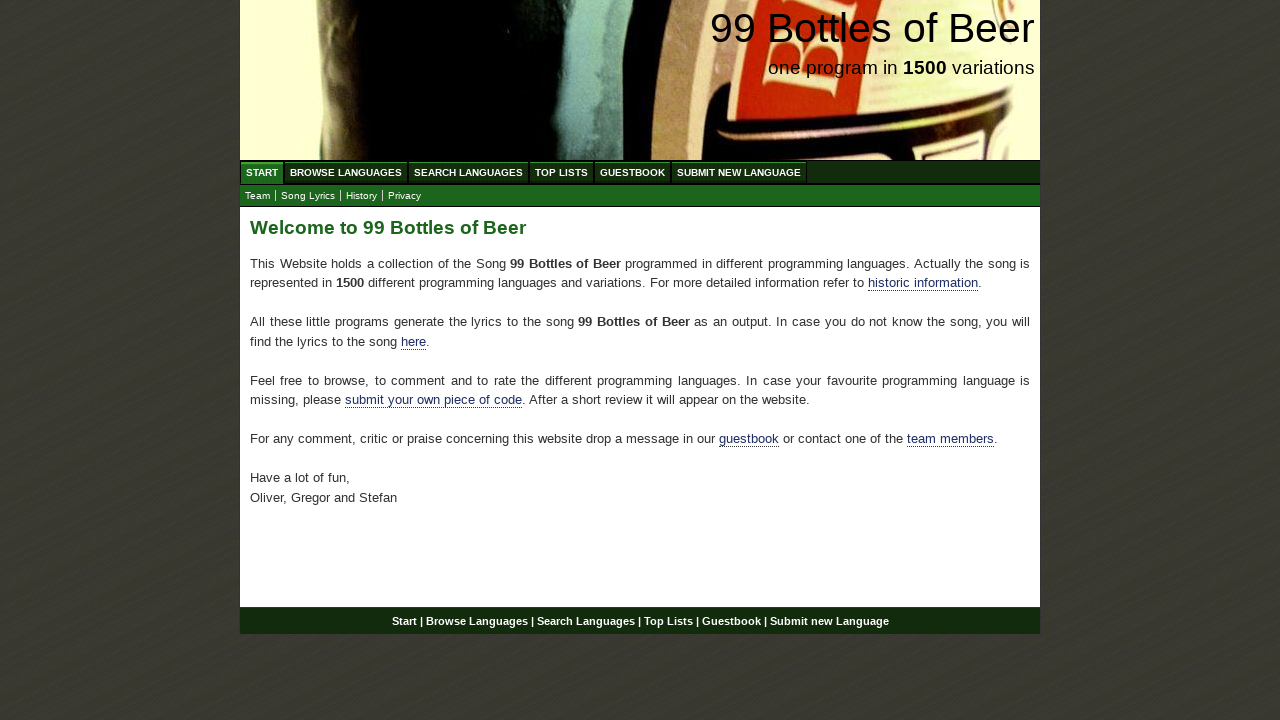

Clicked on Submit menu item at (739, 172) on xpath=//*[@id='menu']/li[6]/a
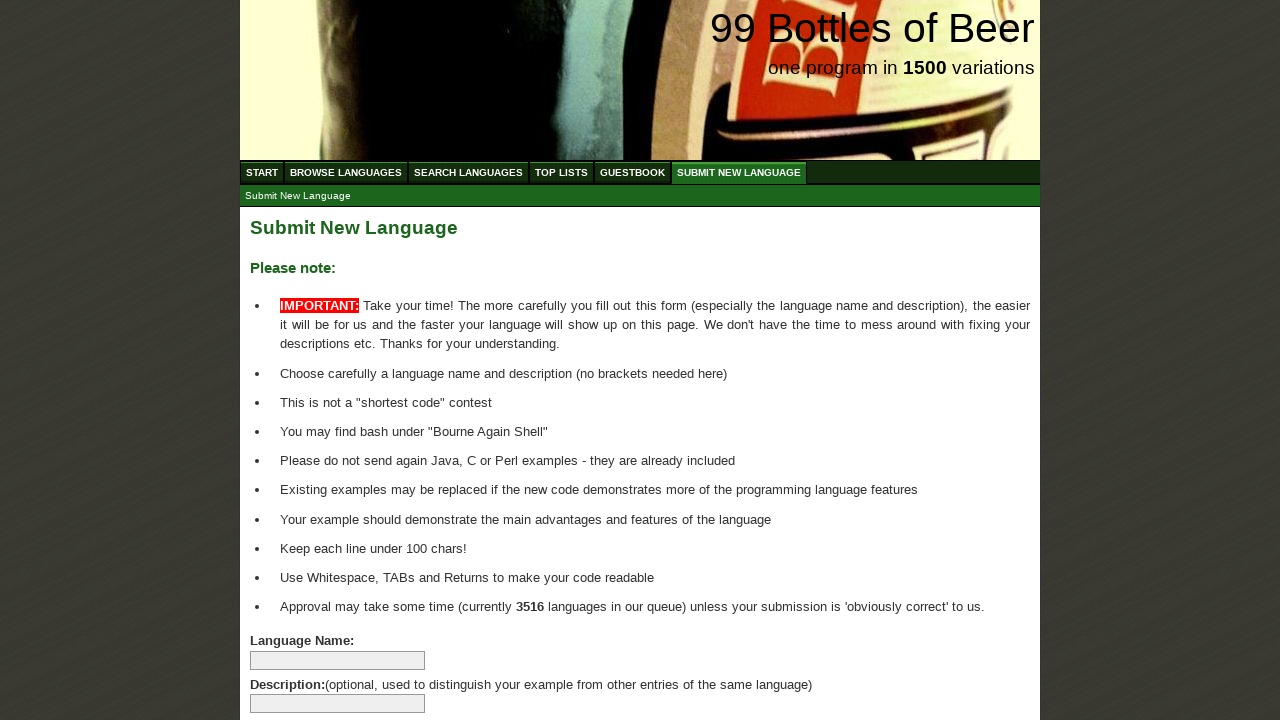

Submenu header loaded
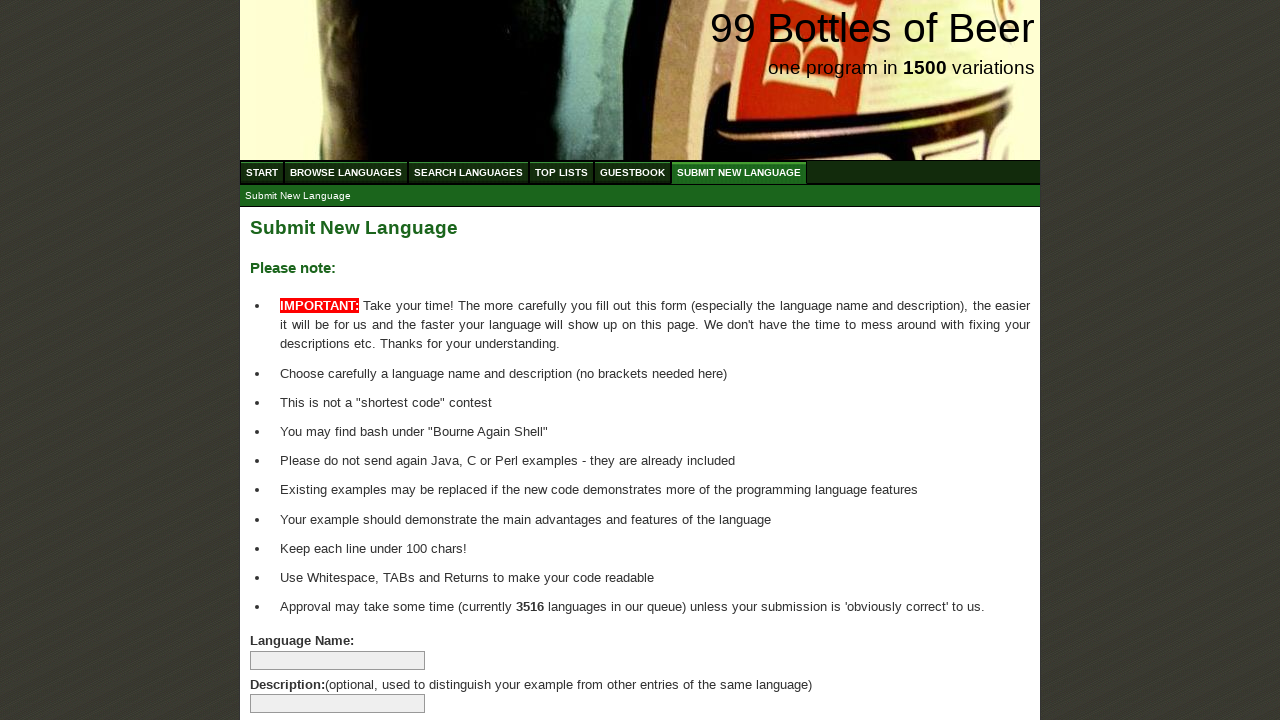

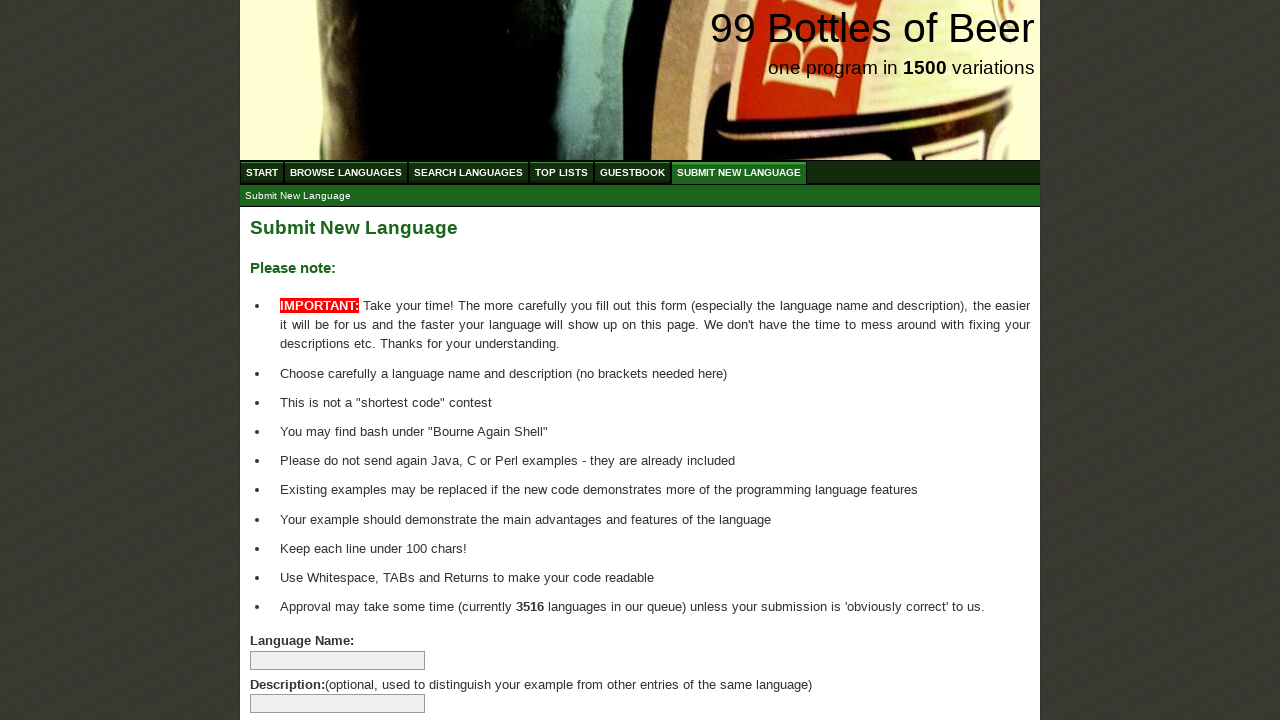